Tests that an element's ID attribute changes dynamically by comparing the ID before and after a page refresh

Starting URL: https://demoqa.com

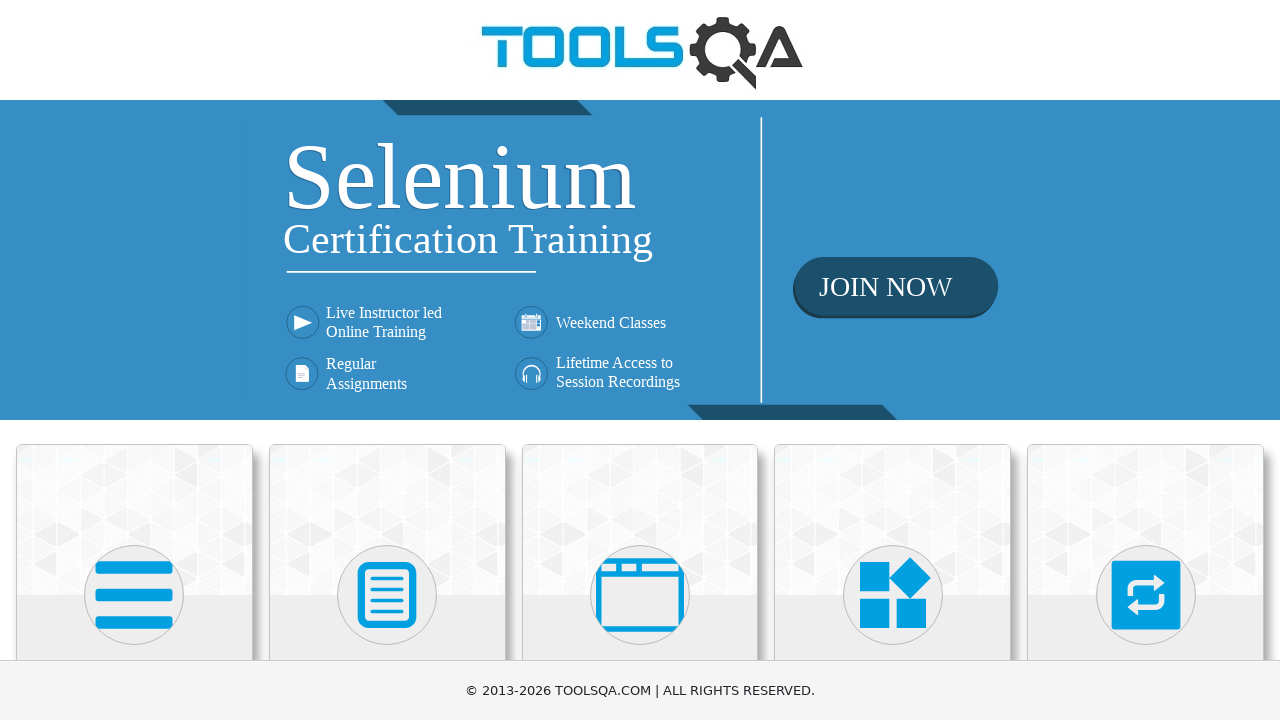

Clicked on Elements button at (134, 360) on xpath=//h5[text()='Elements']
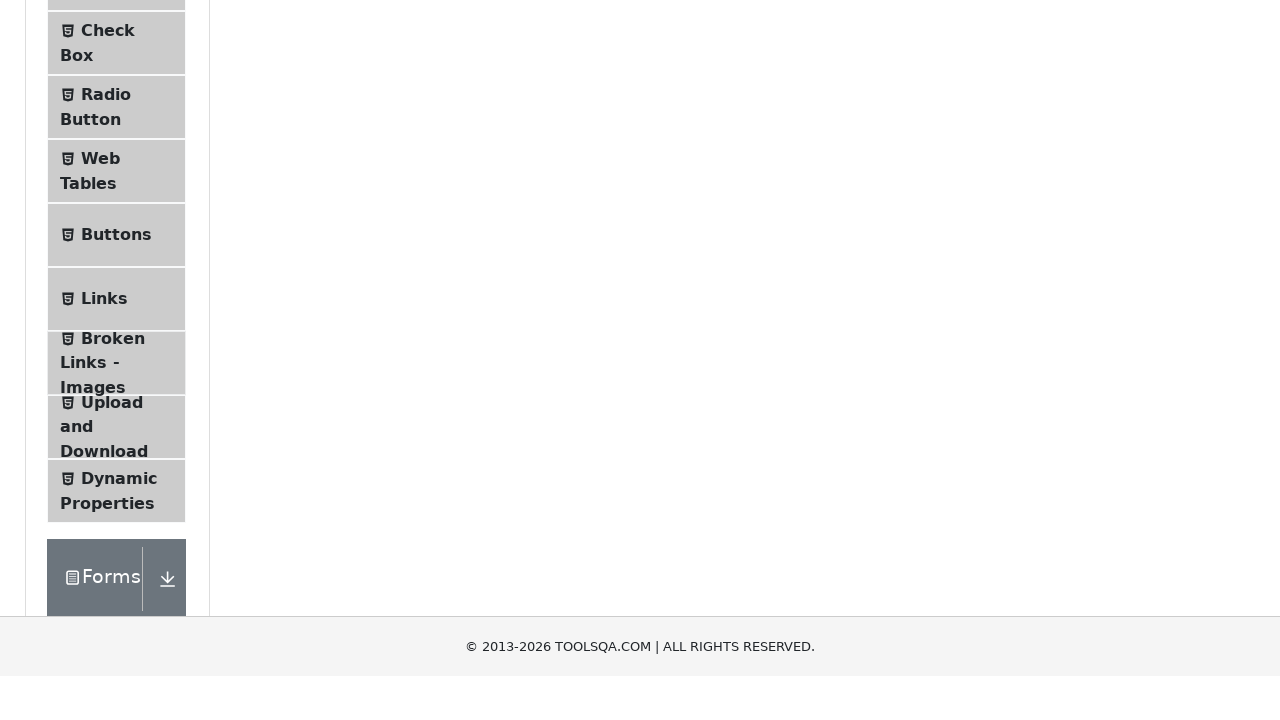

Scrolled down 350 pixels to reveal Dynamic Properties option
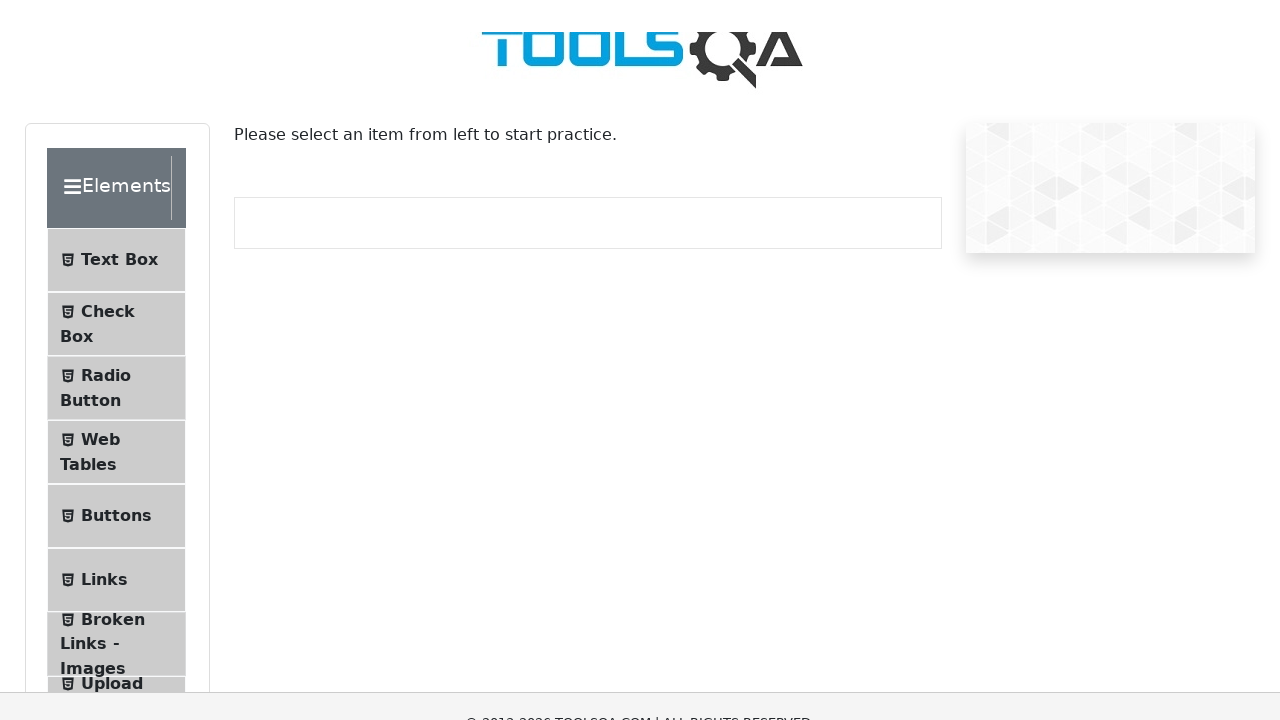

Clicked on Dynamic Properties button at (119, 410) on xpath=//span[text()='Dynamic Properties']
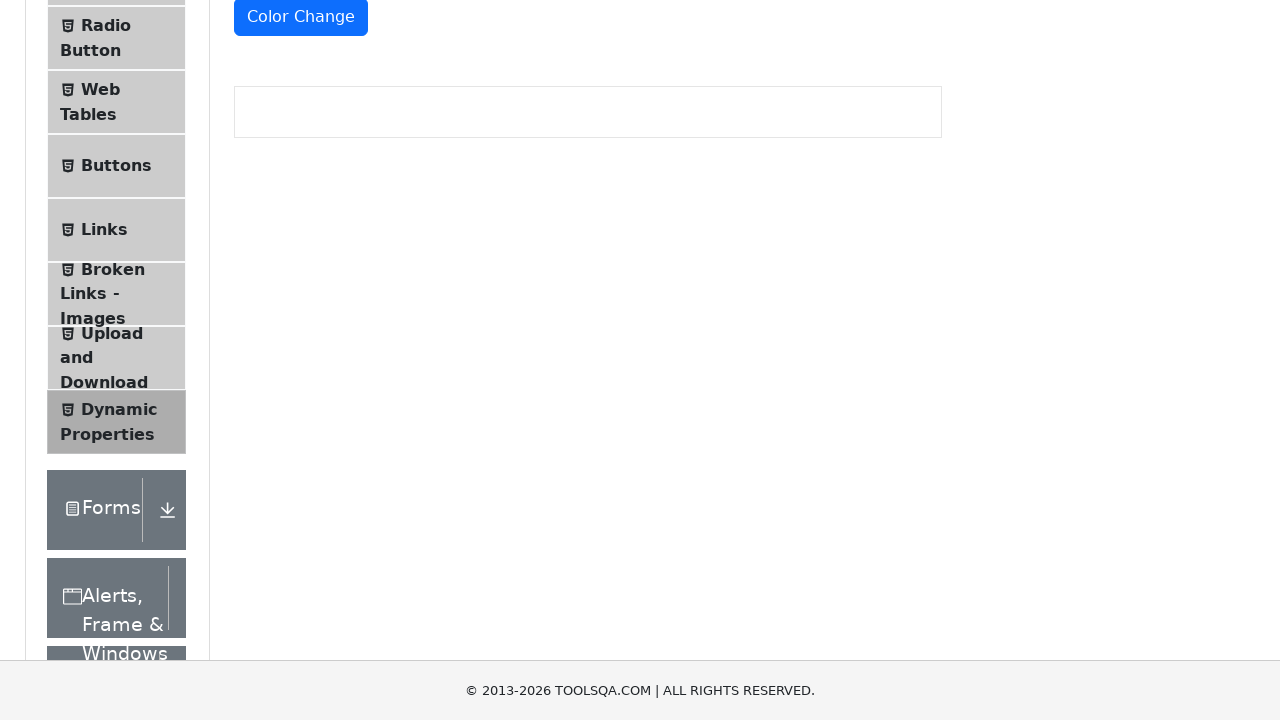

Retrieved first random ID attribute: Px8Y8
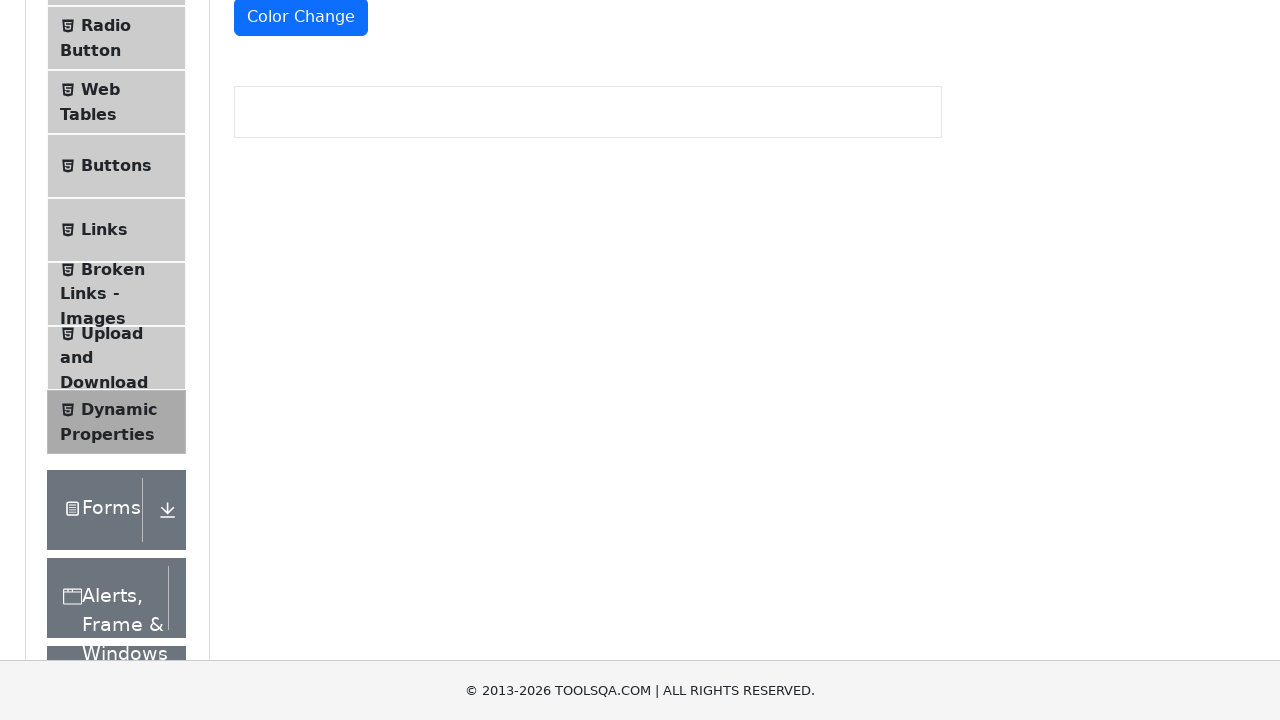

Reloaded the page
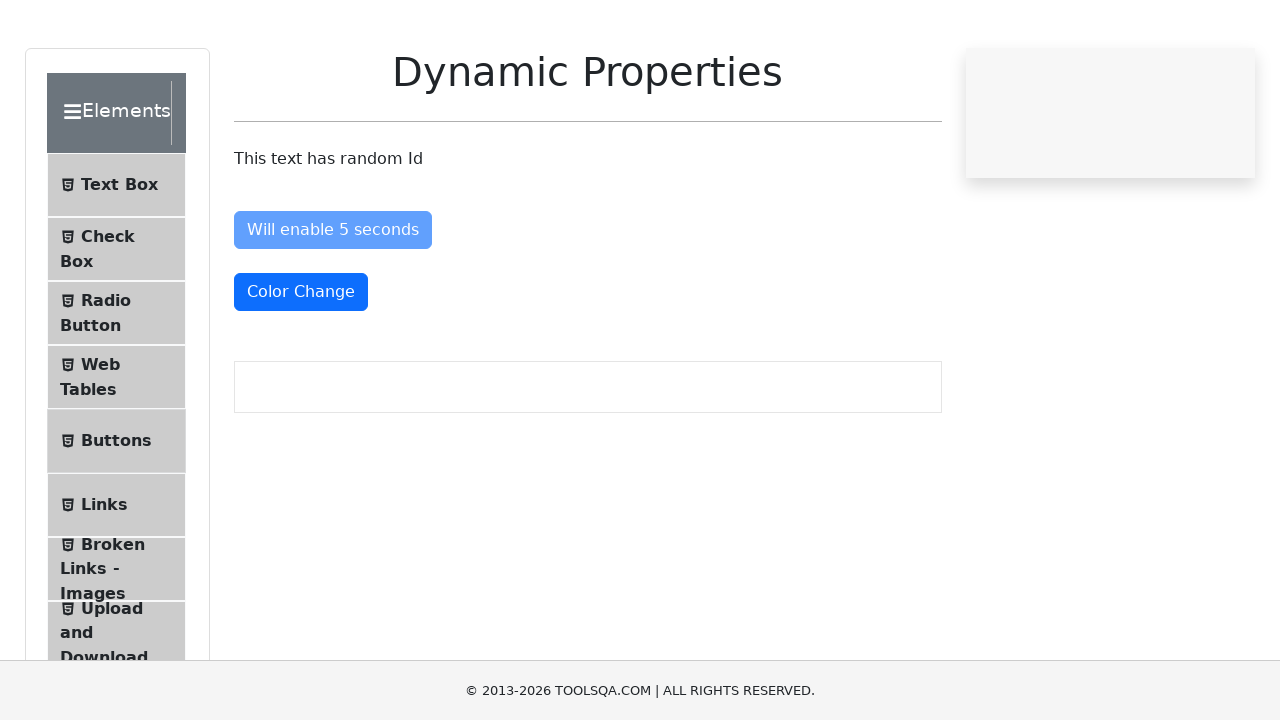

Retrieved second random ID attribute after refresh: LGL44
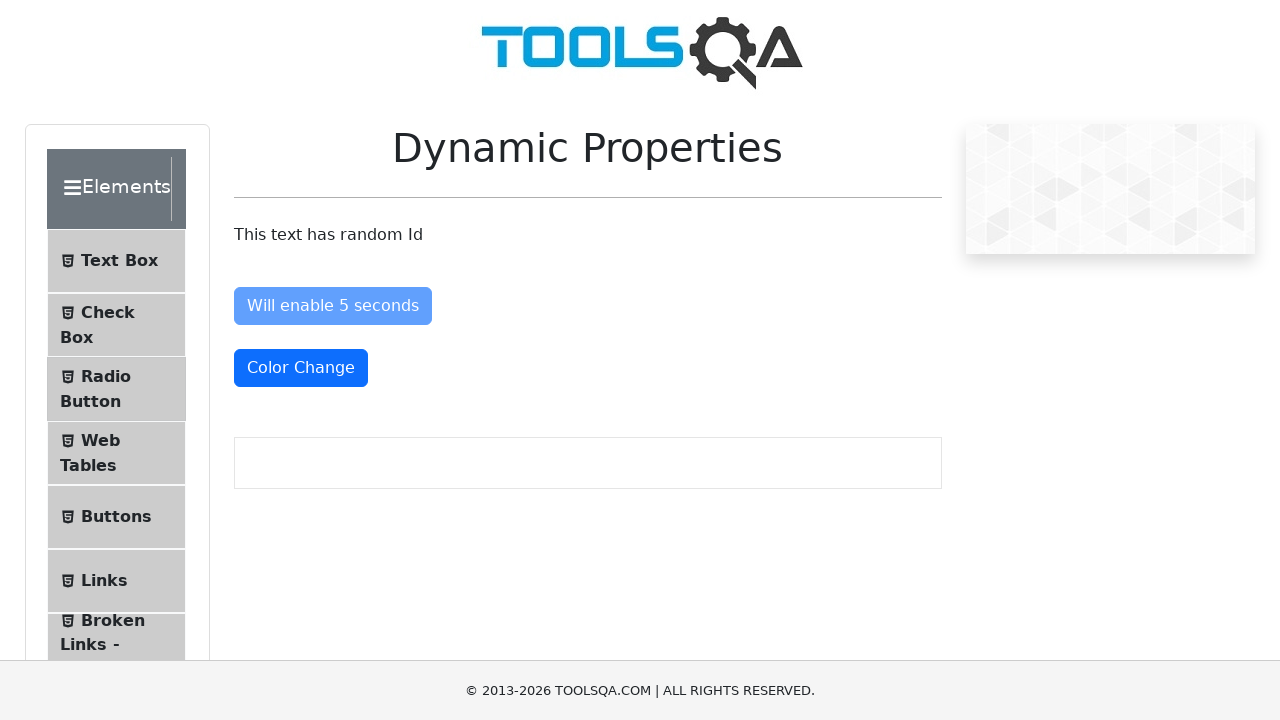

Verified that ID attributes are different after page refresh (dynamic behavior confirmed)
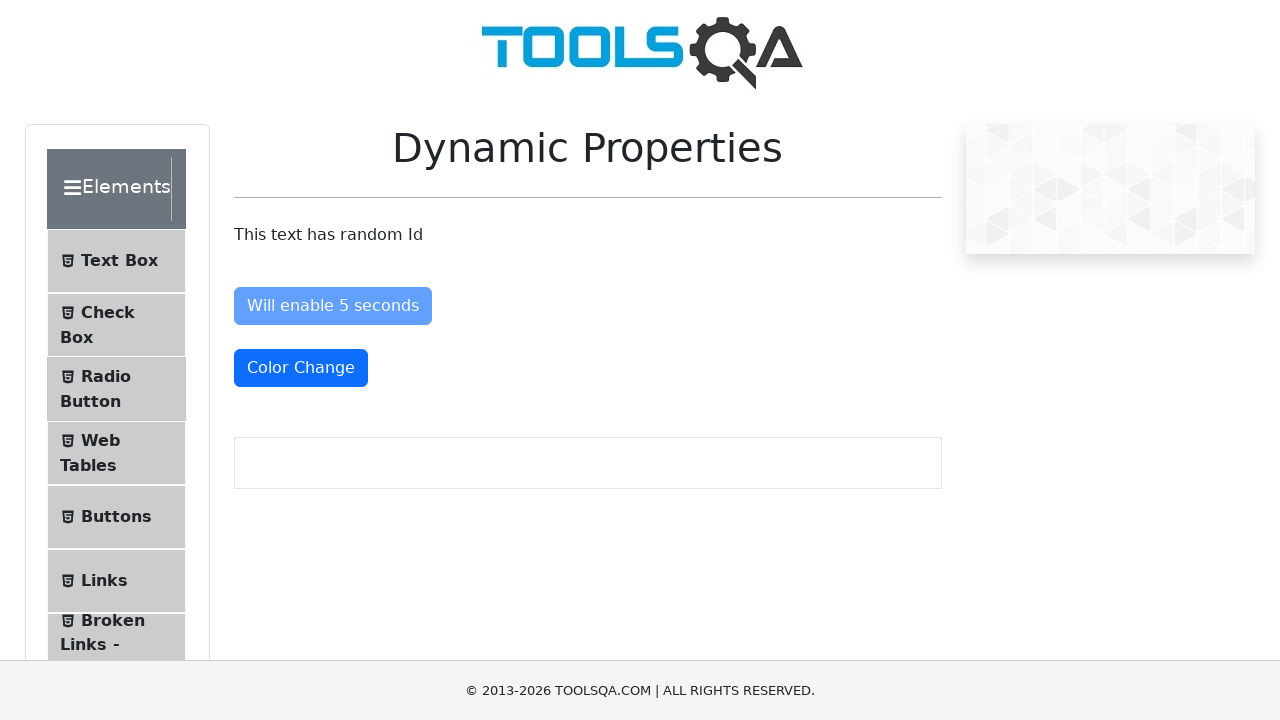

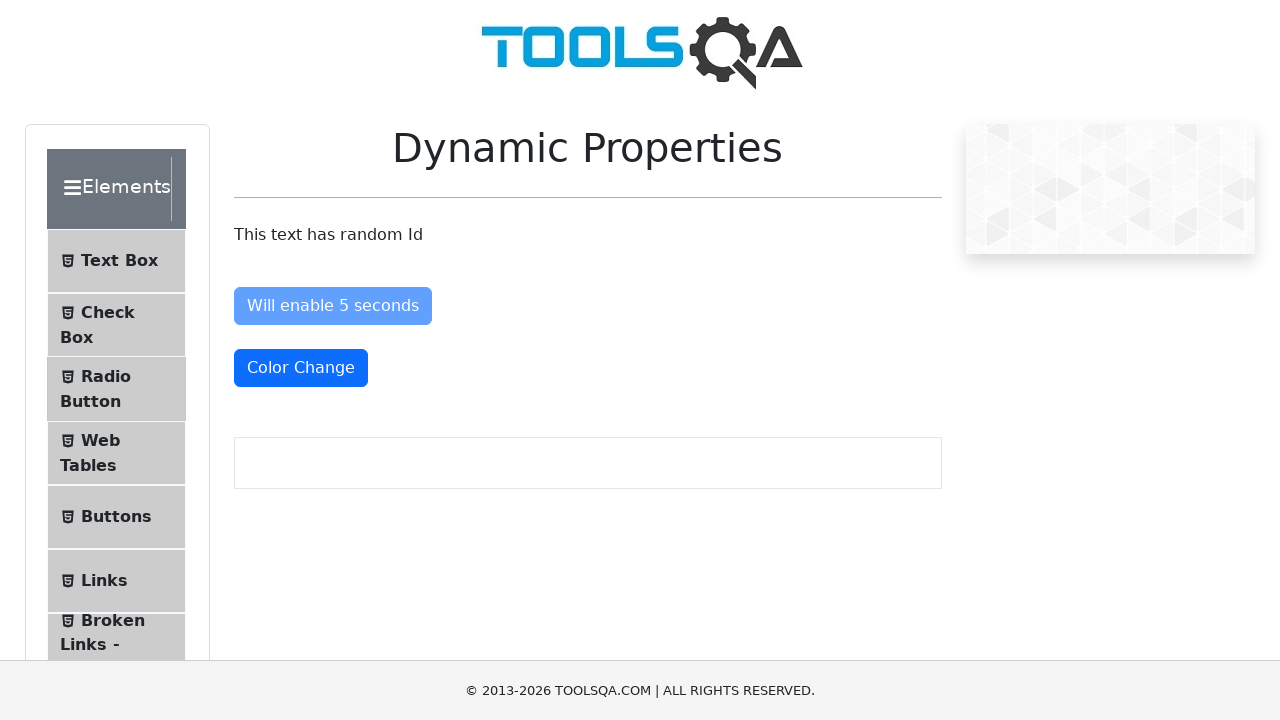